Tests double-click functionality on W3Schools demo page by clearing a text field, entering text, and double-clicking a button to copy text between fields

Starting URL: https://www.w3schools.com/tags/tryit.asp?filename=tryhtml5_ev_ondblclick3

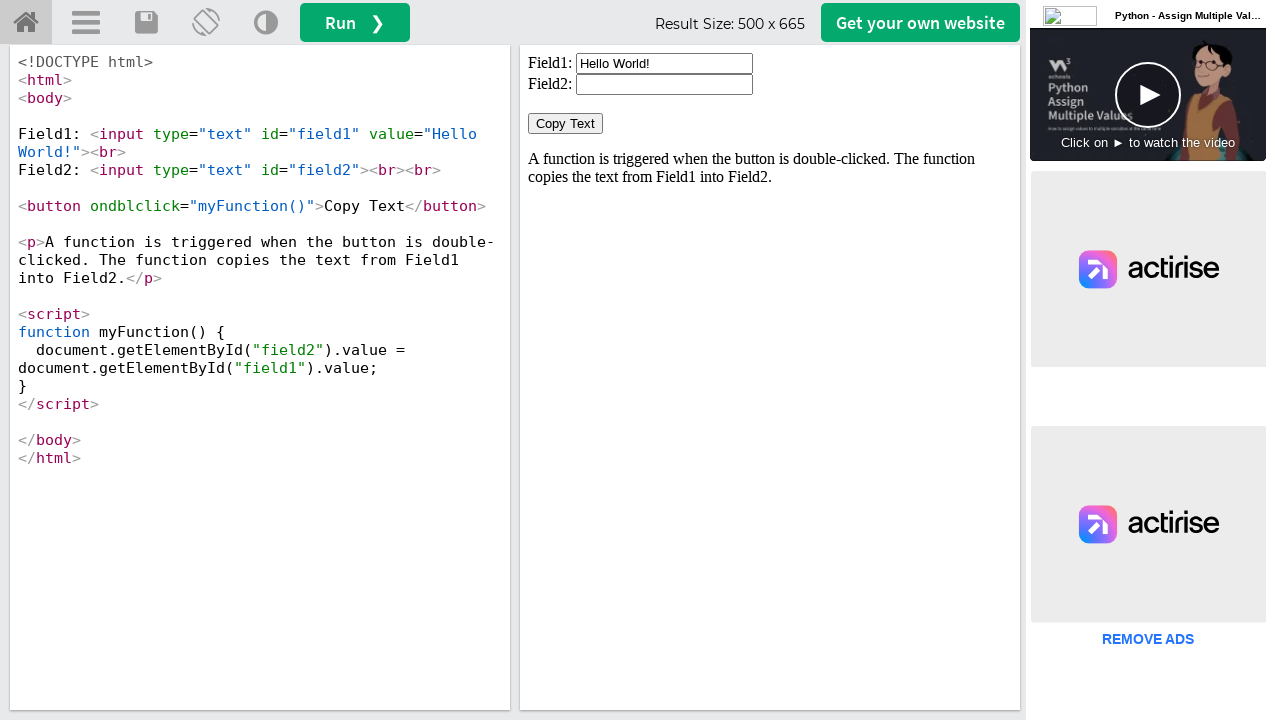

Located iframe containing the demo
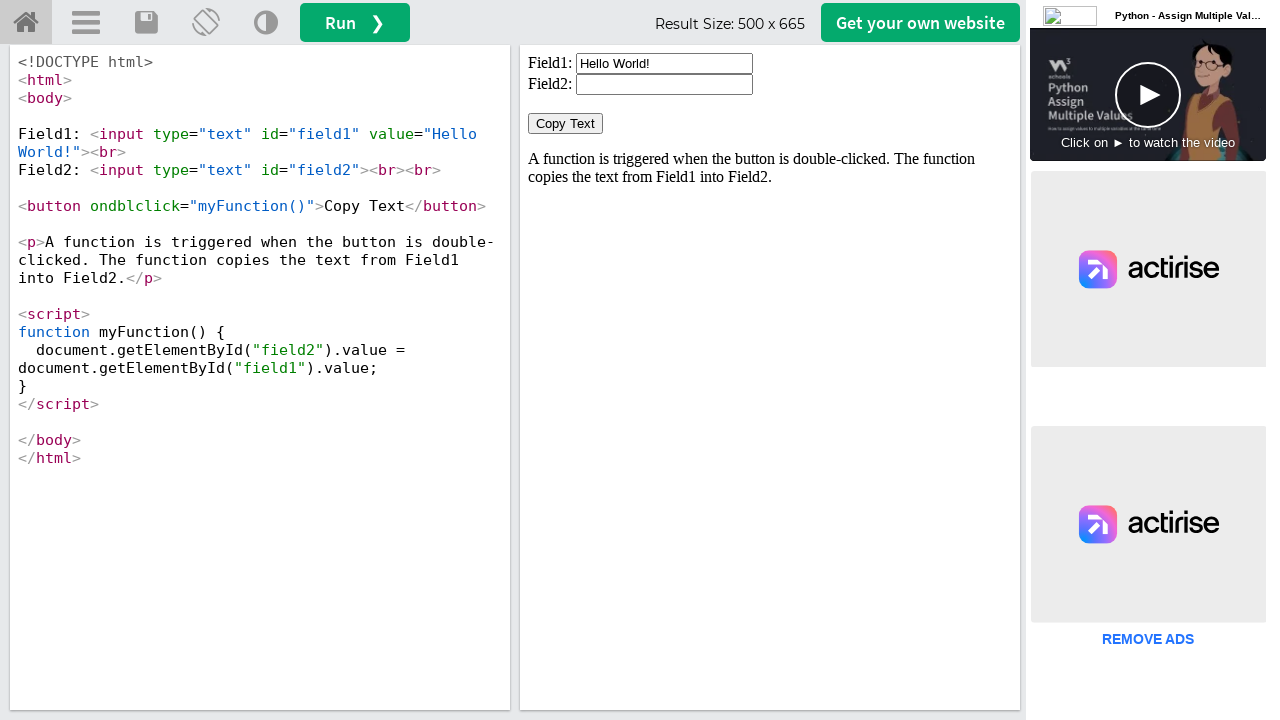

Cleared the first text field on iframe#iframeResult >> internal:control=enter-frame >> input#field1
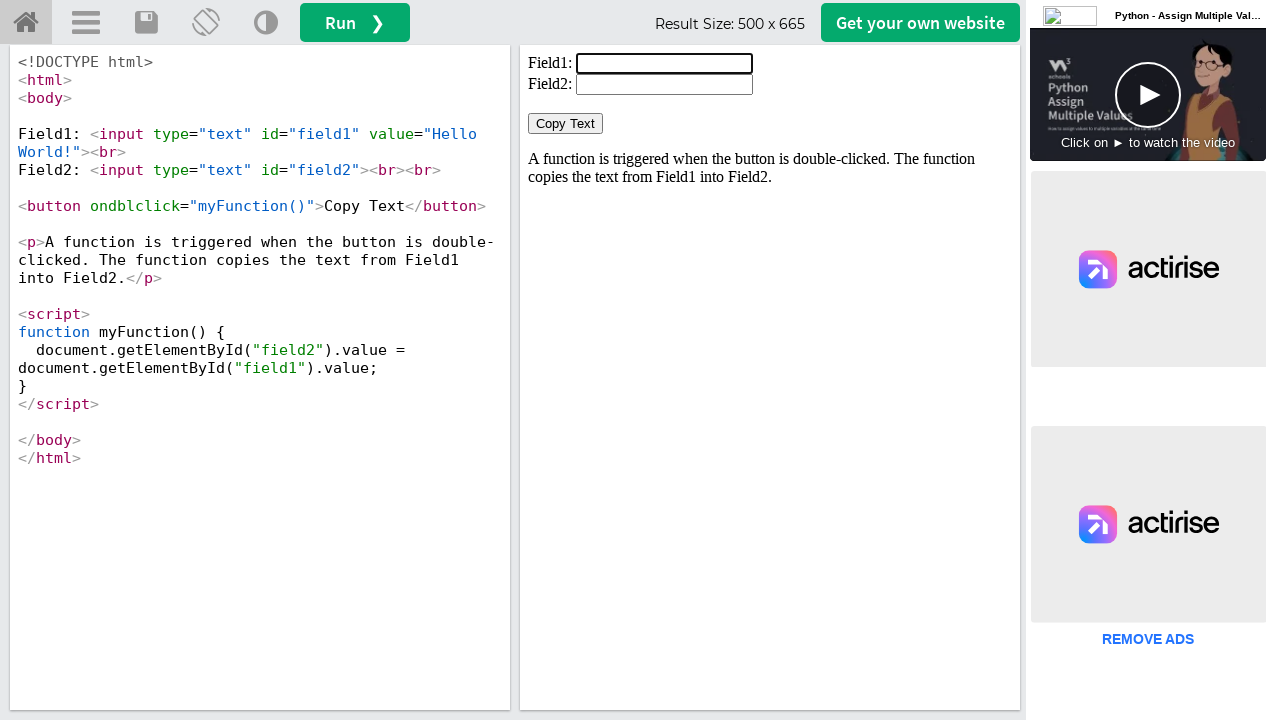

Entered 'Welcome' into the first text field on iframe#iframeResult >> internal:control=enter-frame >> input#field1
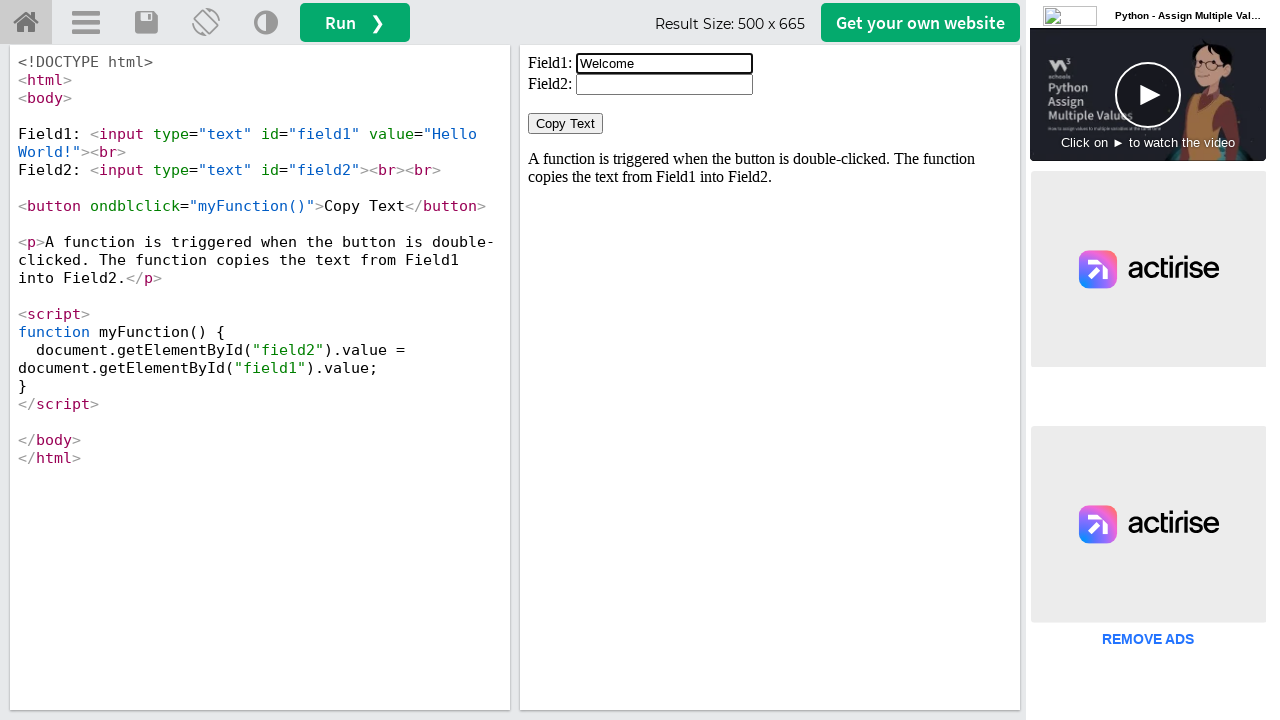

Double-clicked the 'Copy Text' button at (566, 124) on iframe#iframeResult >> internal:control=enter-frame >> button:has-text('Copy Tex
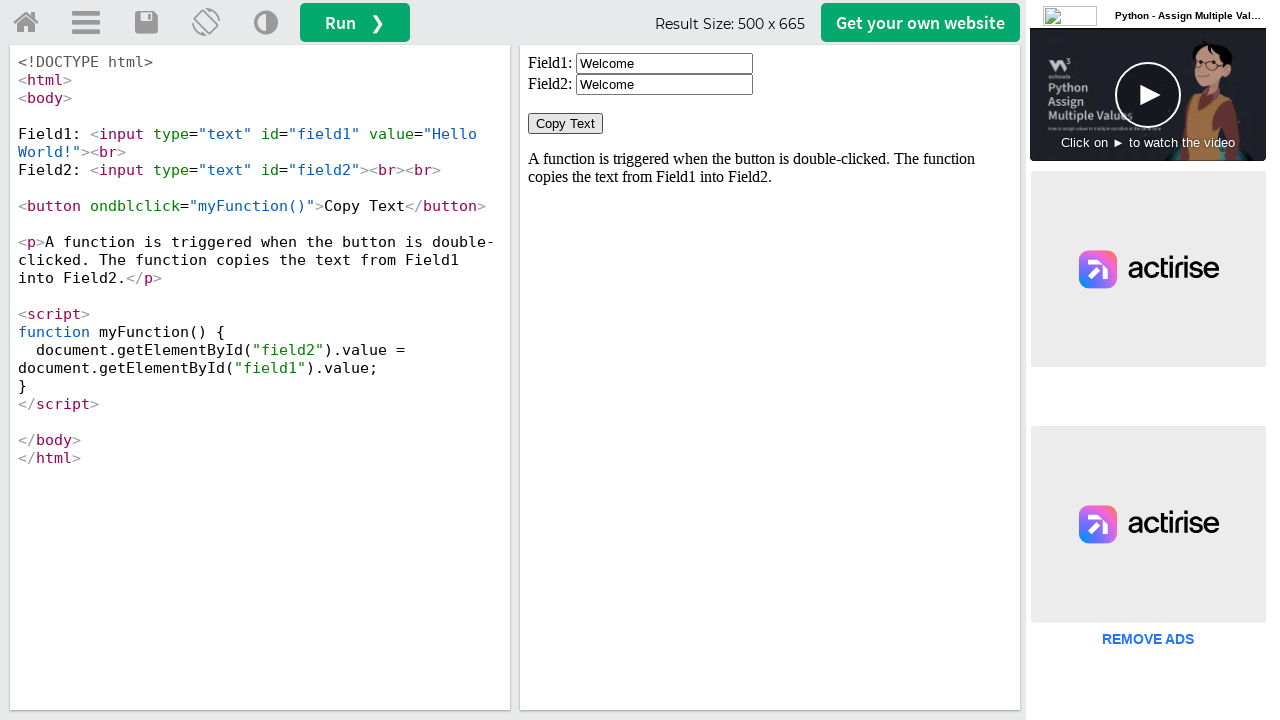

Retrieved value from the second text field
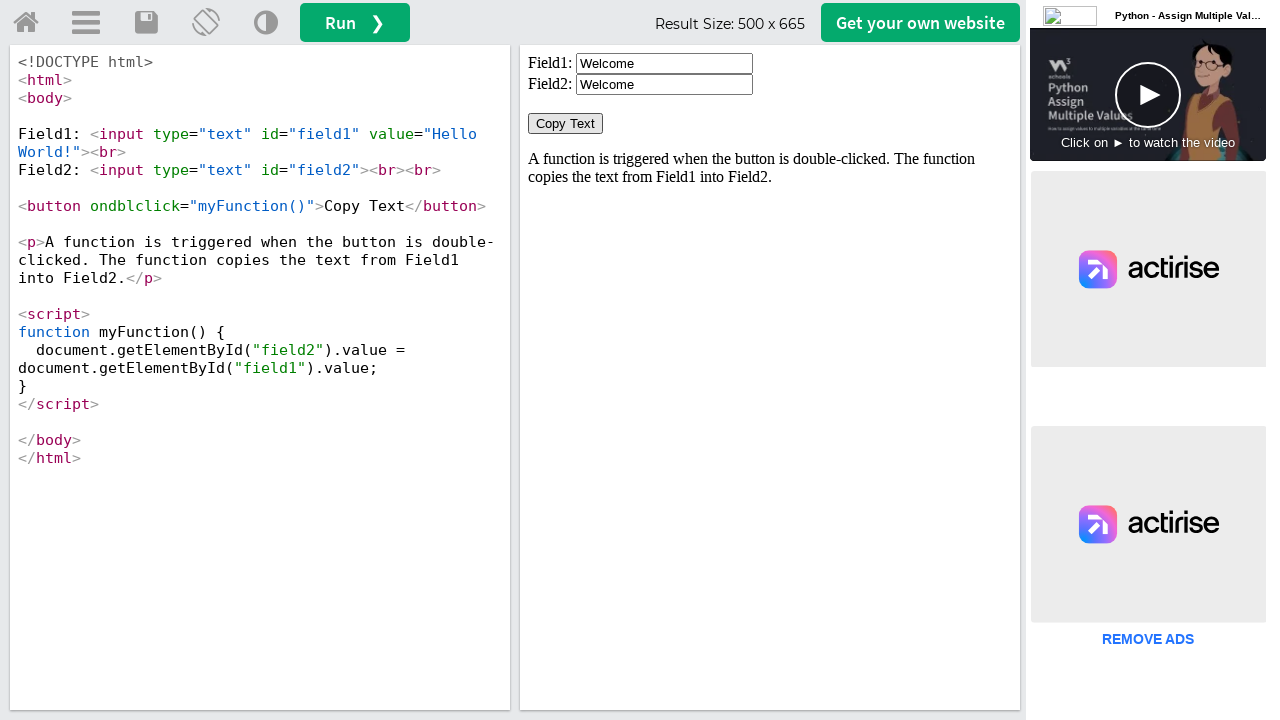

Verified that 'Welcome' was successfully copied to the second field
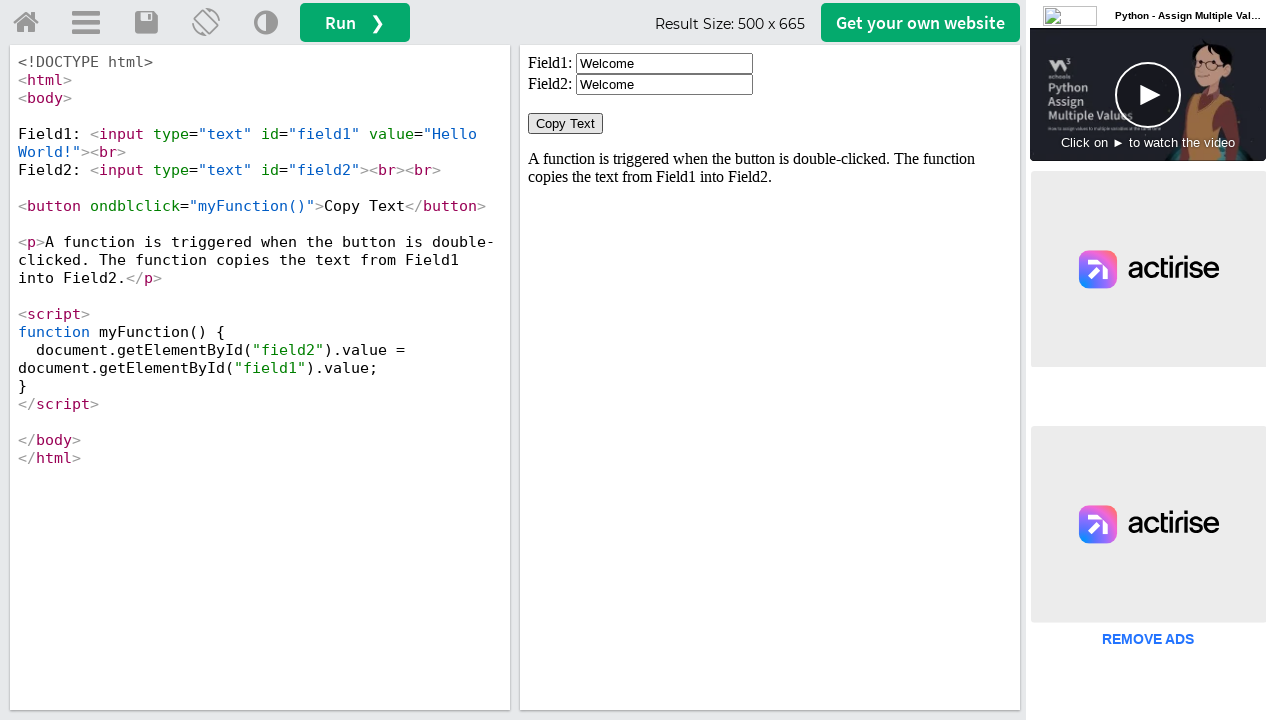

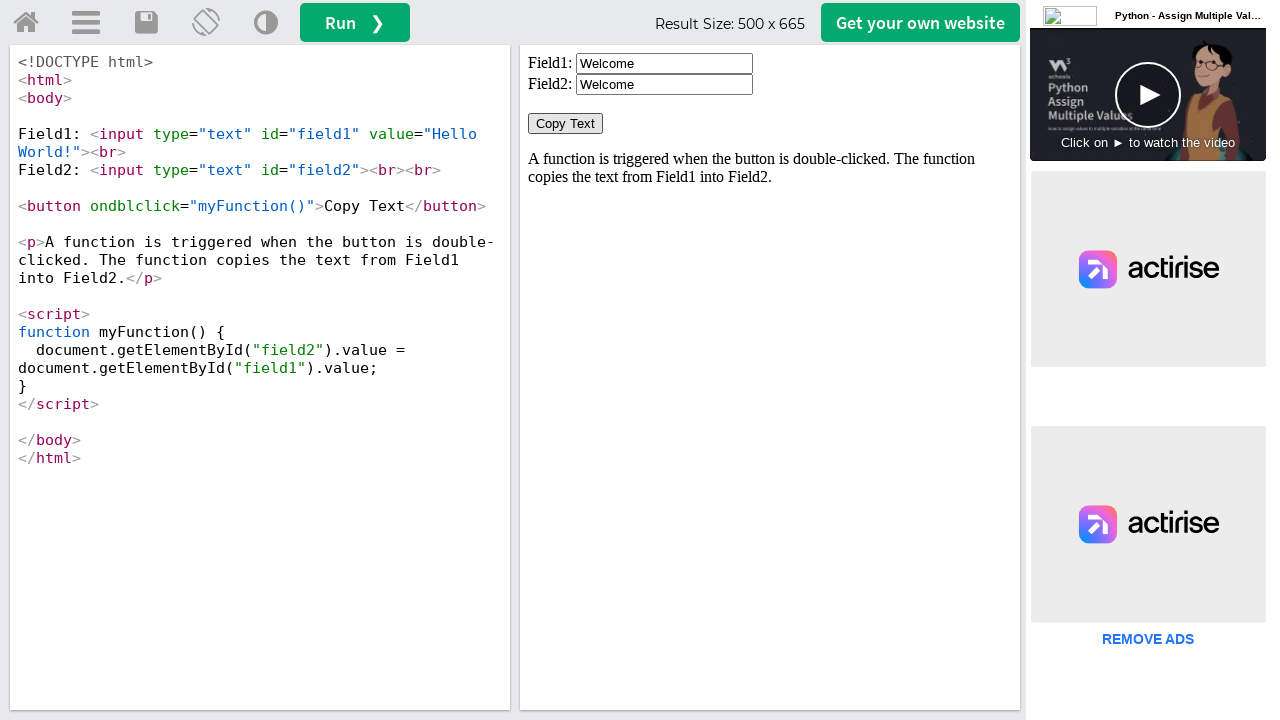